Tests clicking on the logo and verifying that the URL doesn't change

Starting URL: https://www.w3schools.com/

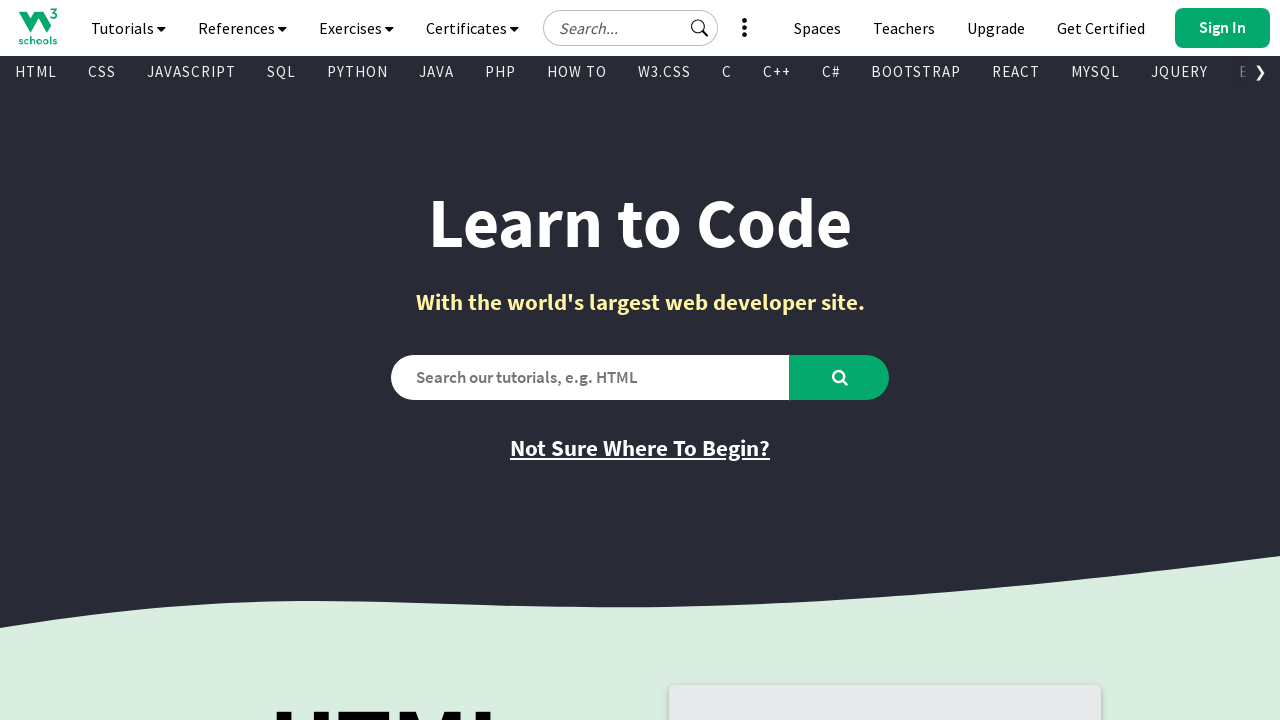

Clicked on the W3Schools logo at (234, 361) on xpath=//i[@class='fa fa-logo']
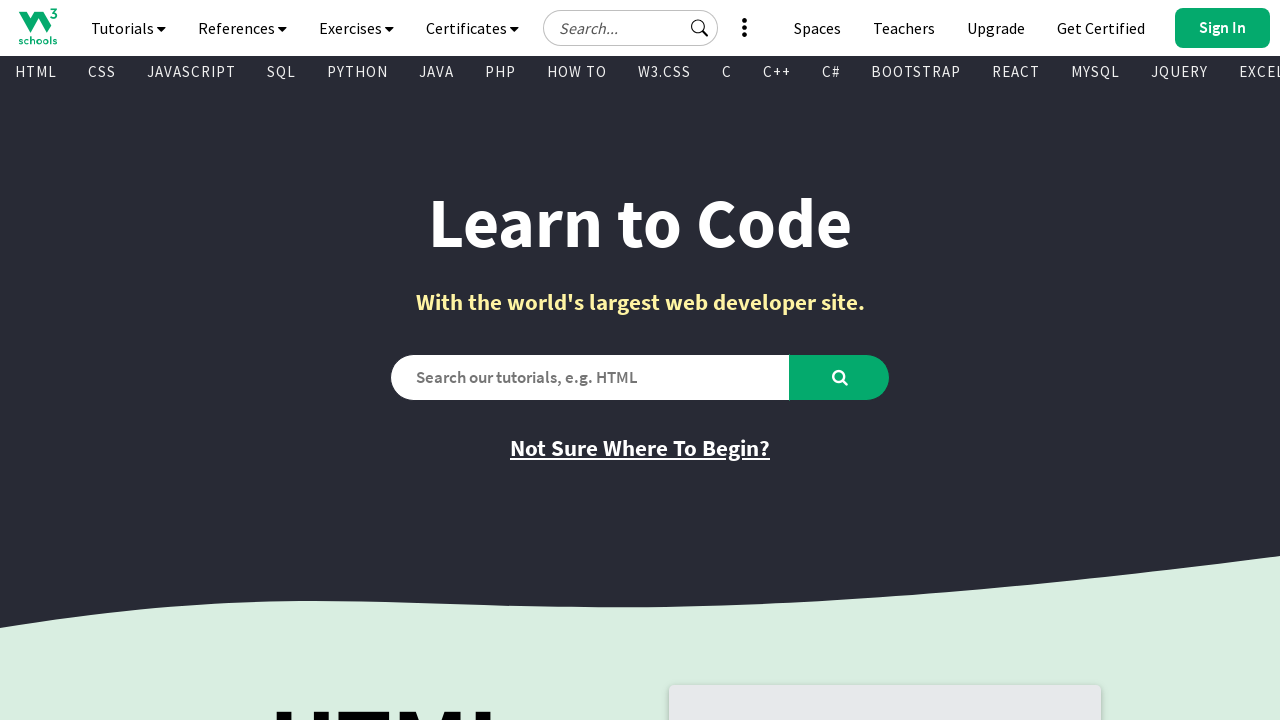

Verified that URL remained at https://www.w3schools.com/
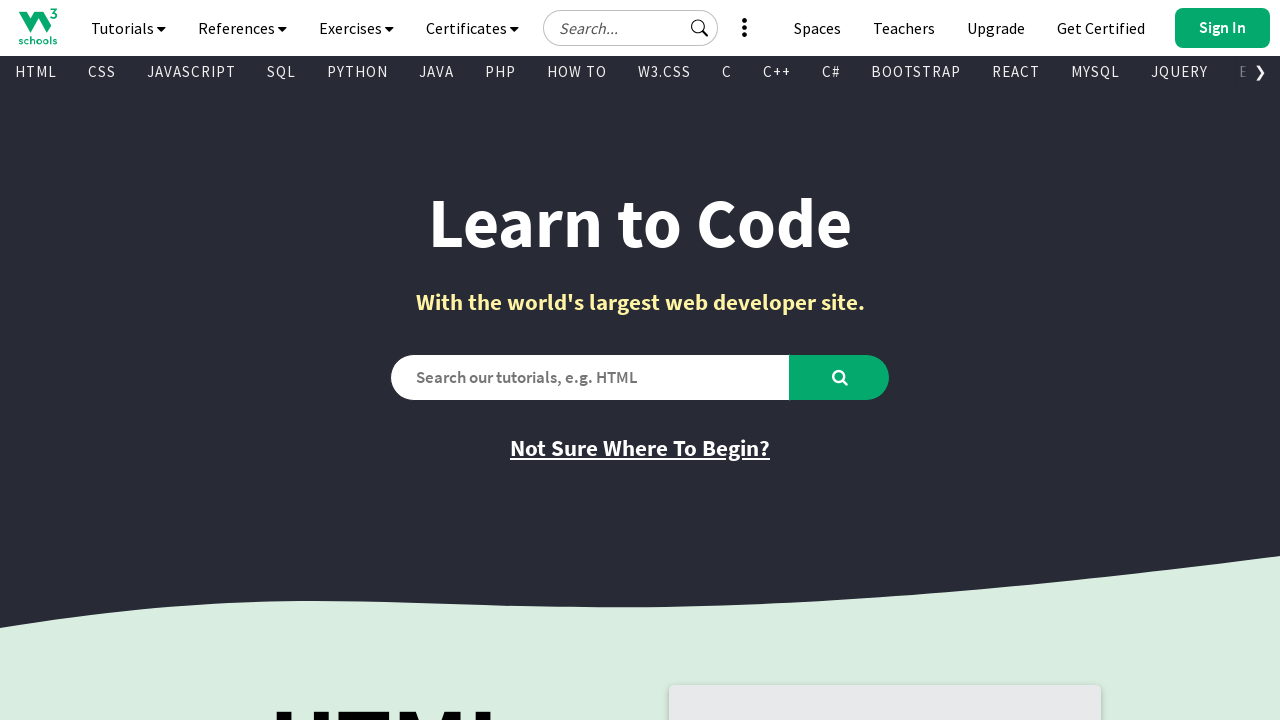

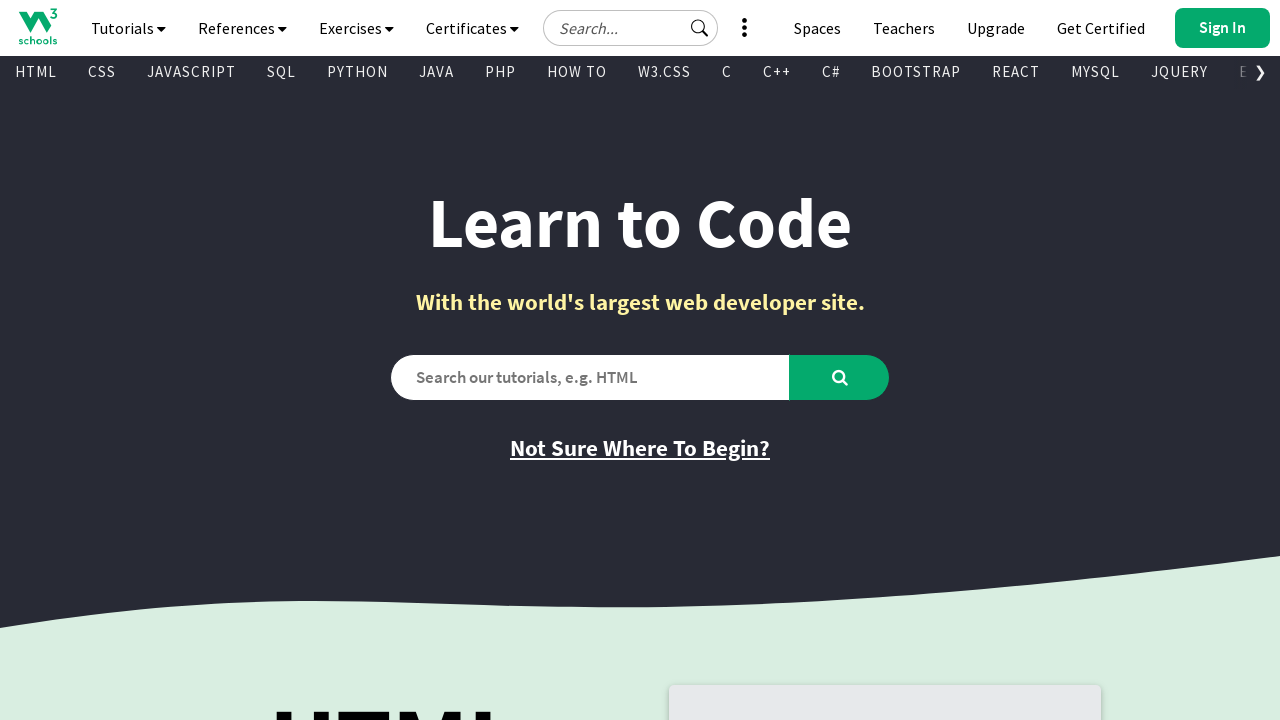